Tests drag and drop functionality on jQuery UI demo page by dragging an element from source to target location

Starting URL: https://jqueryui.com/droppable

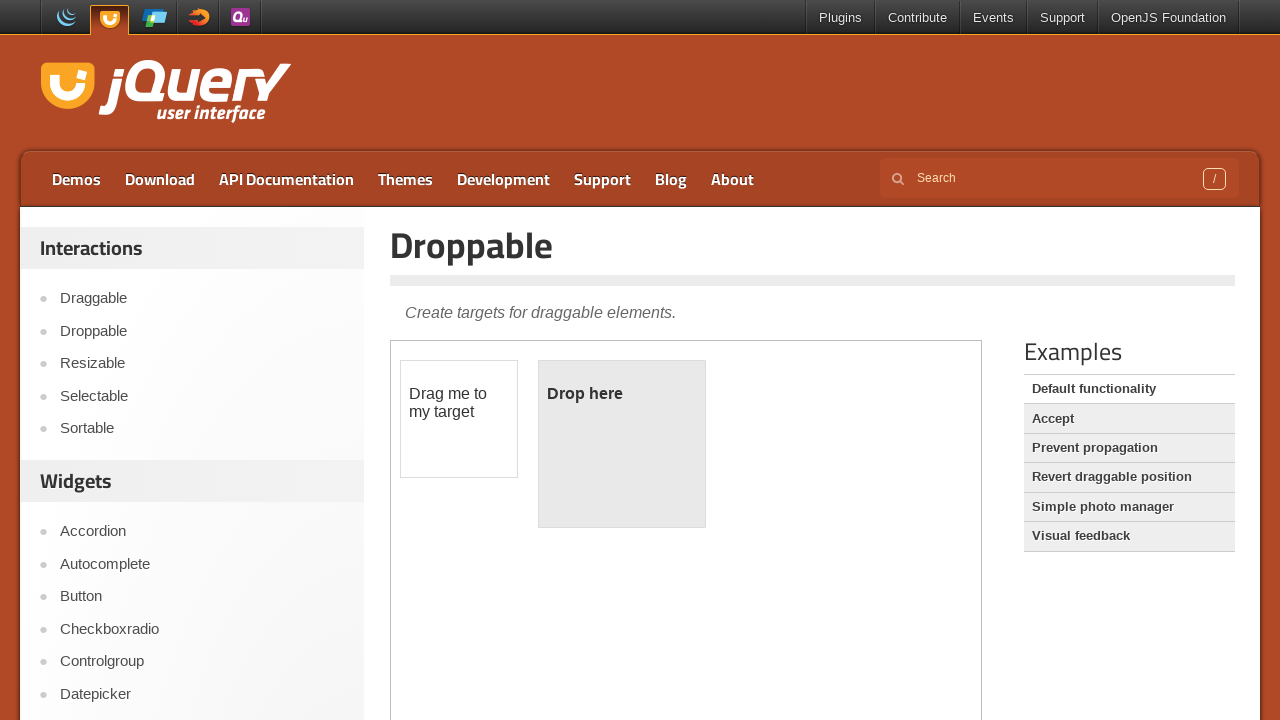

Located the demo iframe
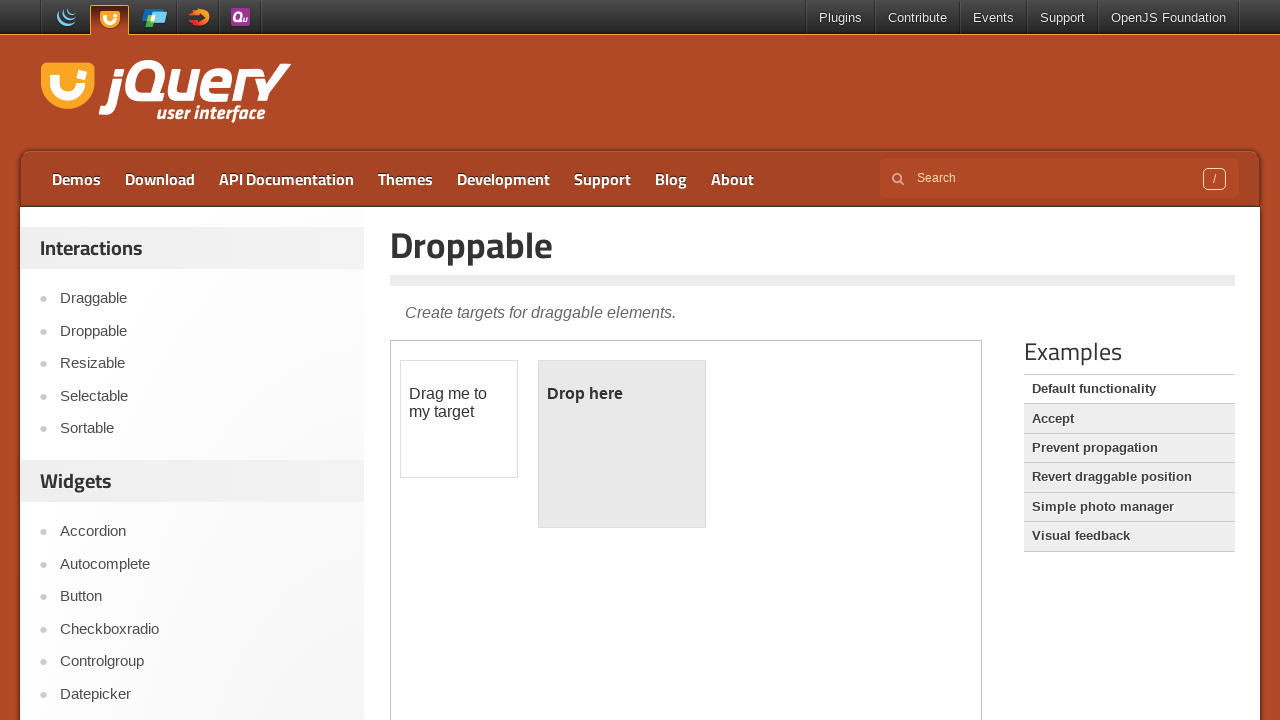

Located the draggable source element
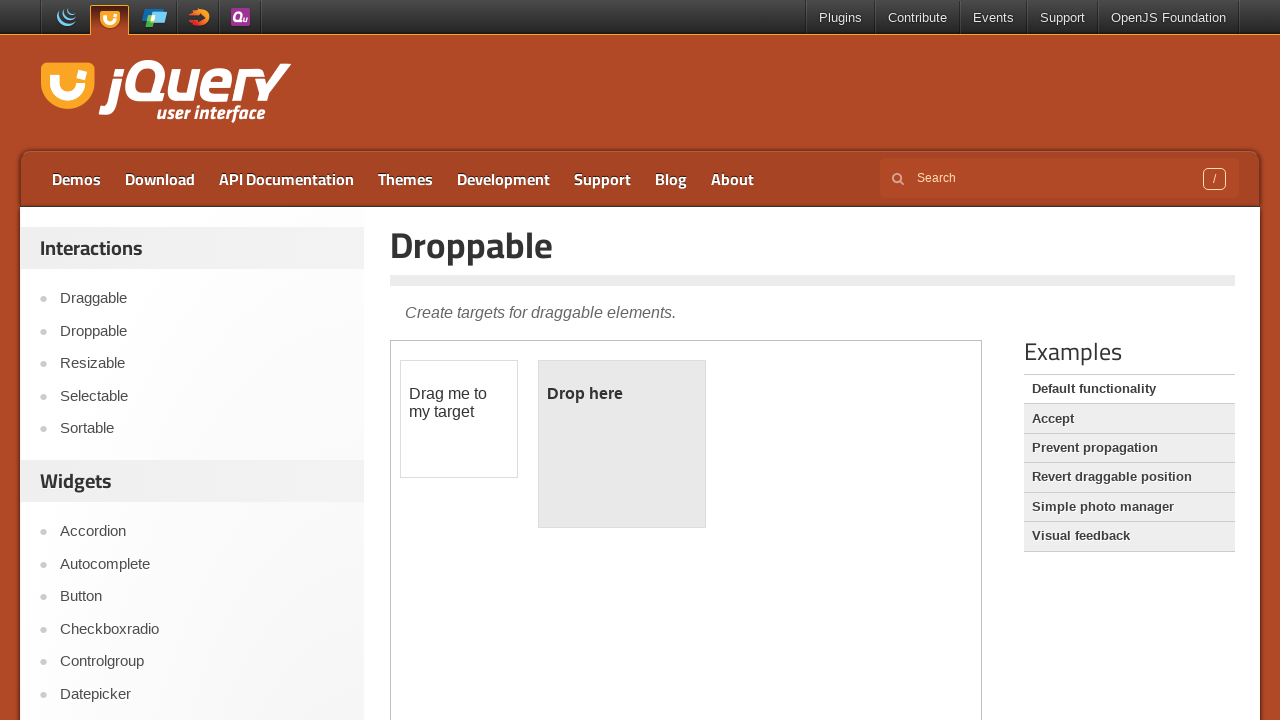

Located the droppable target element
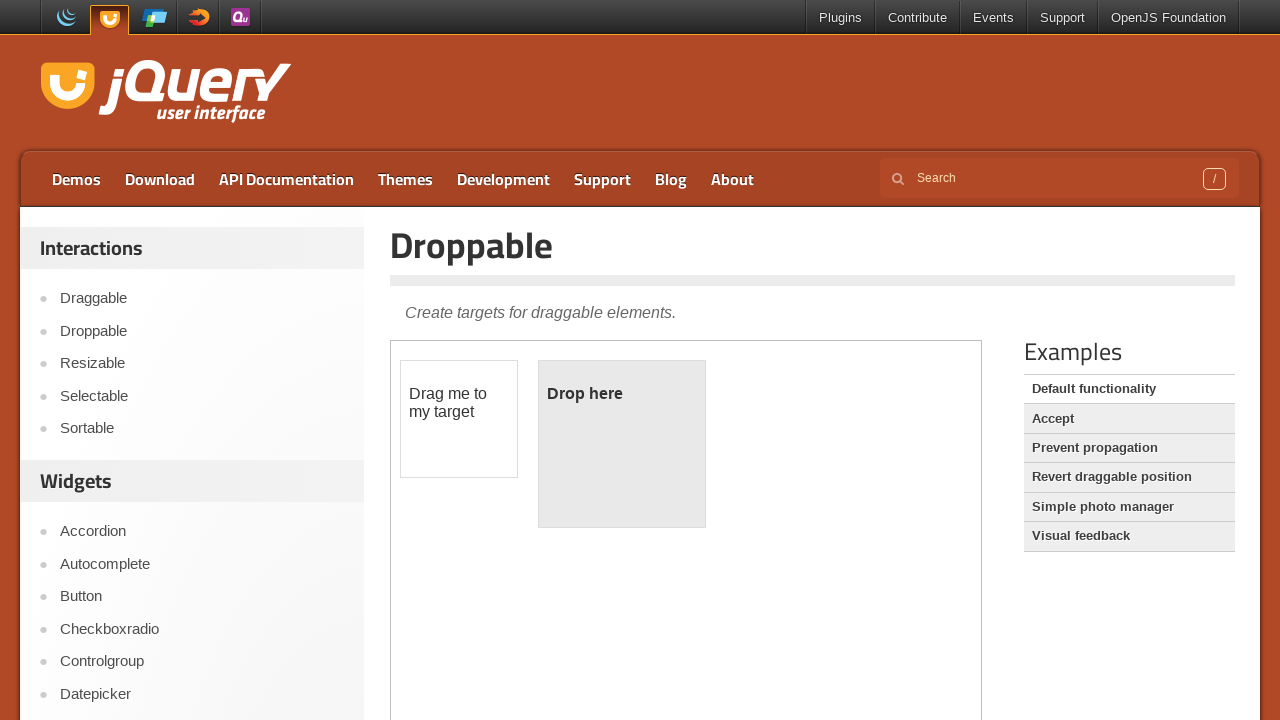

Dragged source element to target location at (622, 444)
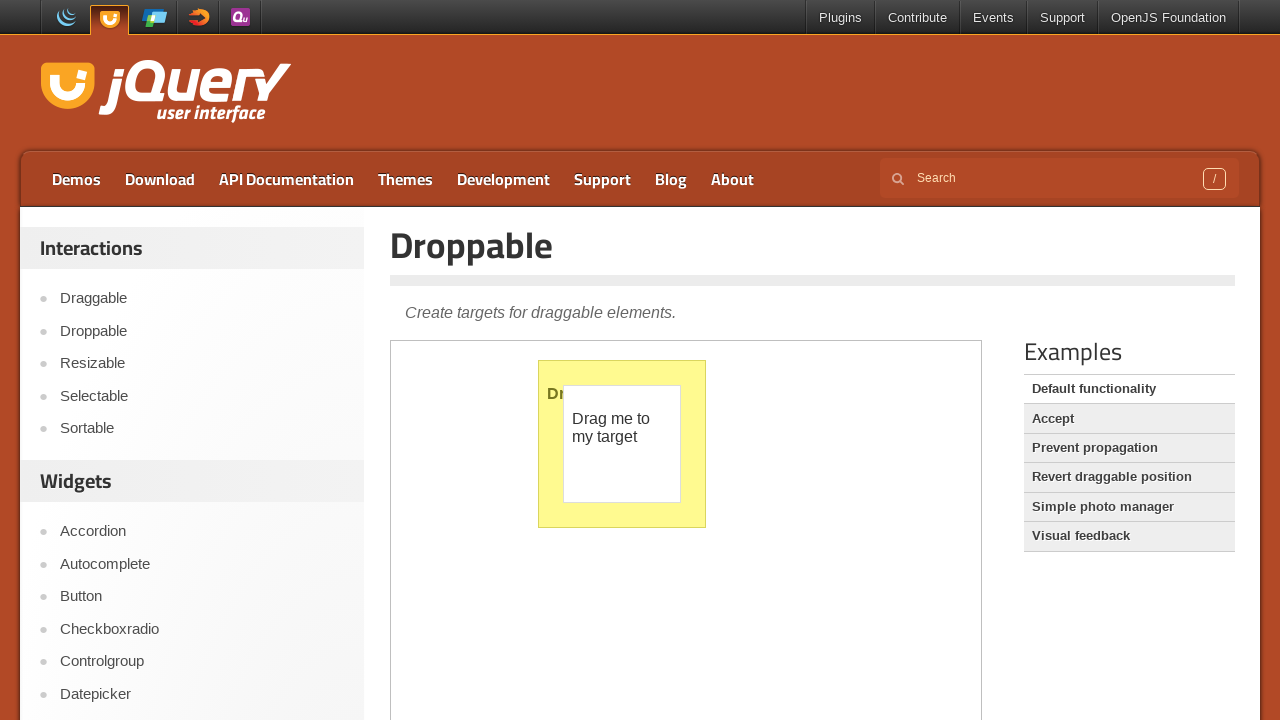

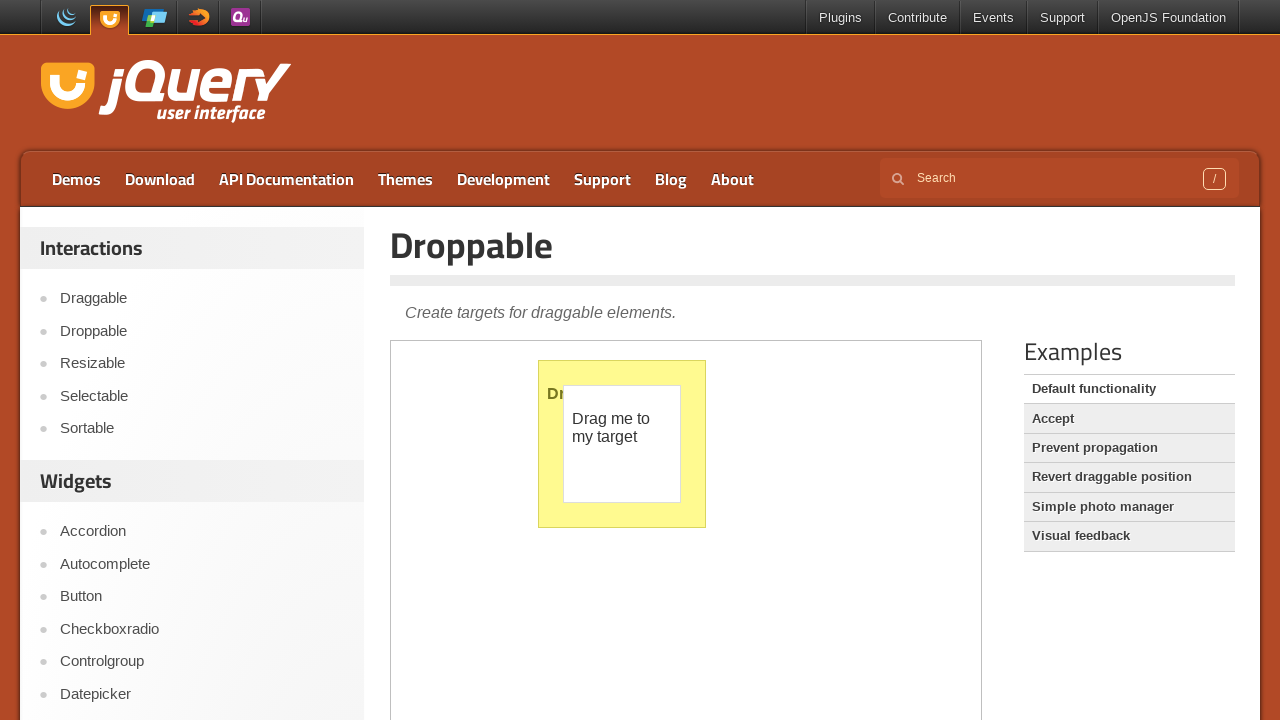